Tests flight class selection on Singapore Airlines booking page by clicking the flight class dropdown and selecting Business class

Starting URL: https://www.singaporeair.com/en_UK/in/home#/book/bookflight

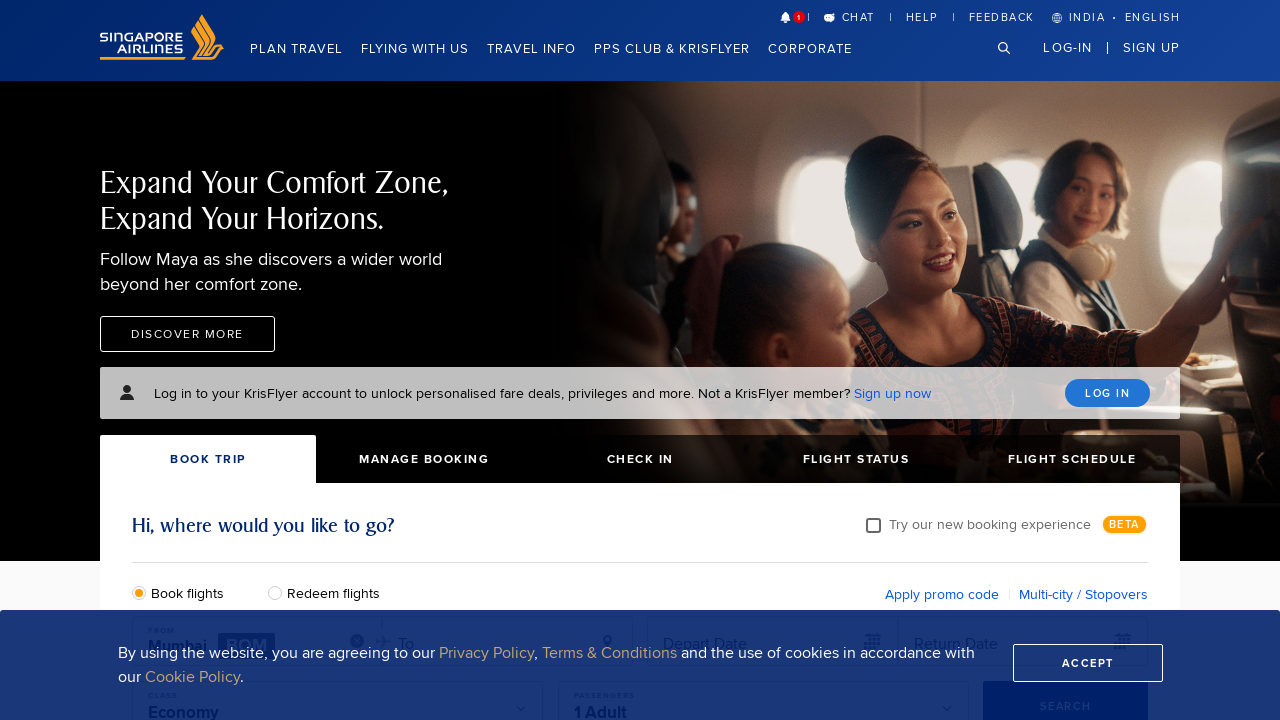

Waited 5 seconds for Singapore Airlines booking page to fully load
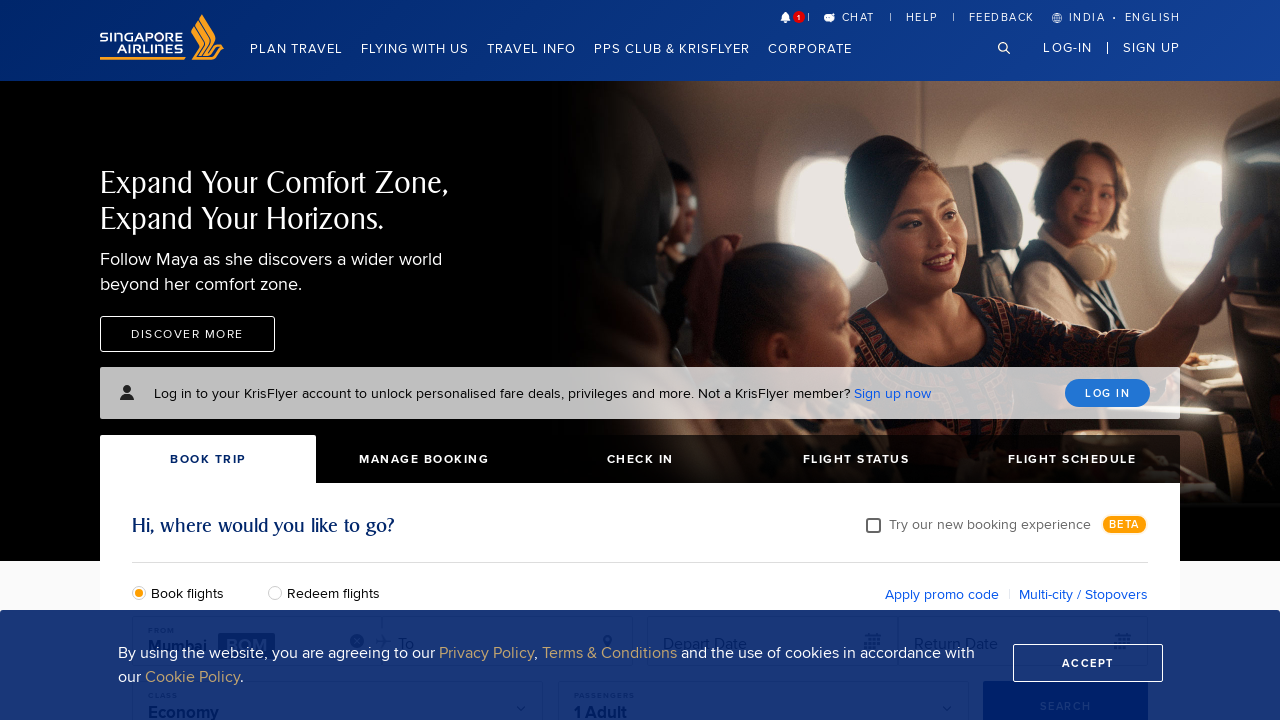

Scrolled flight class dropdown into view
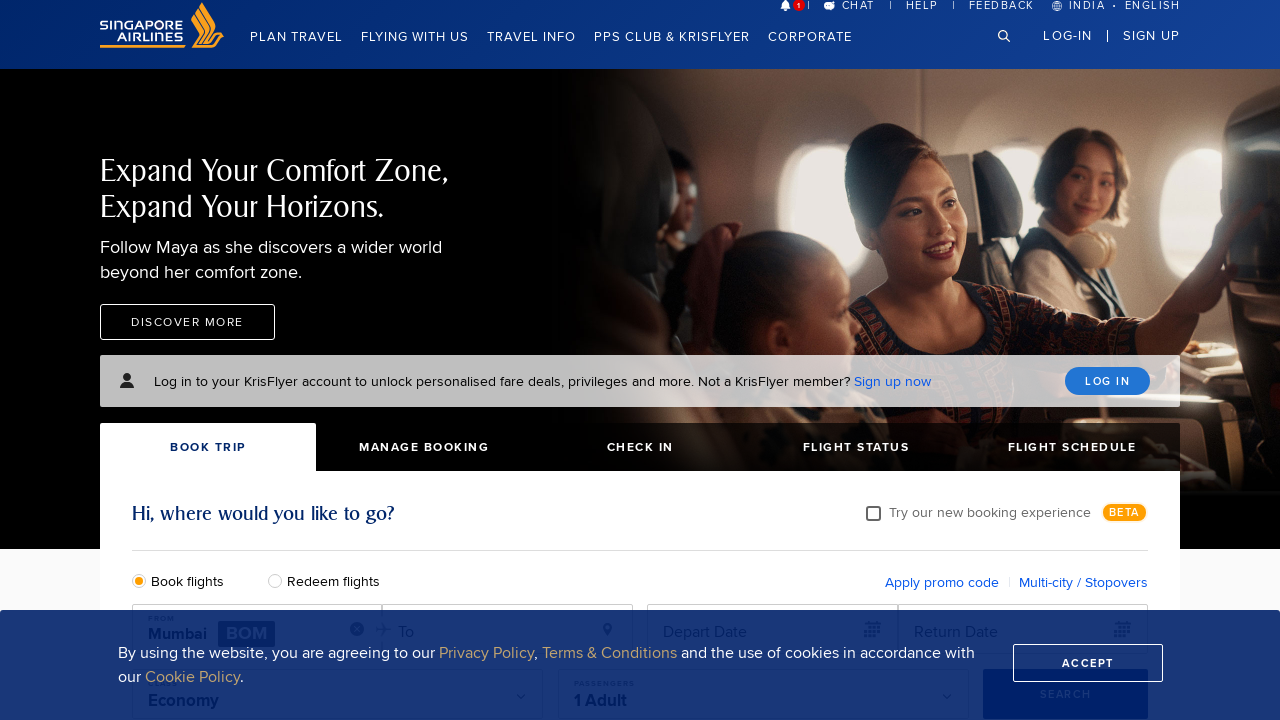

Waited 2 seconds for flight class dropdown to be ready
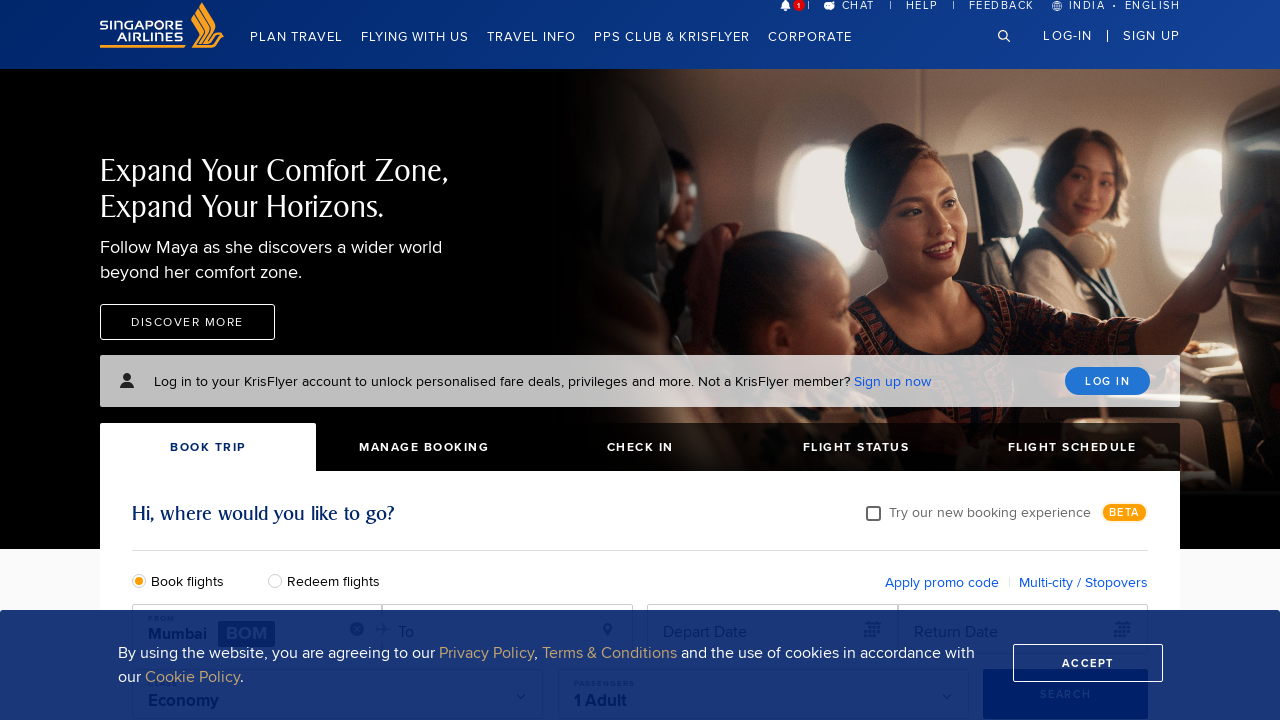

Clicked on flight class dropdown to open options at (338, 360) on input#flightClass1
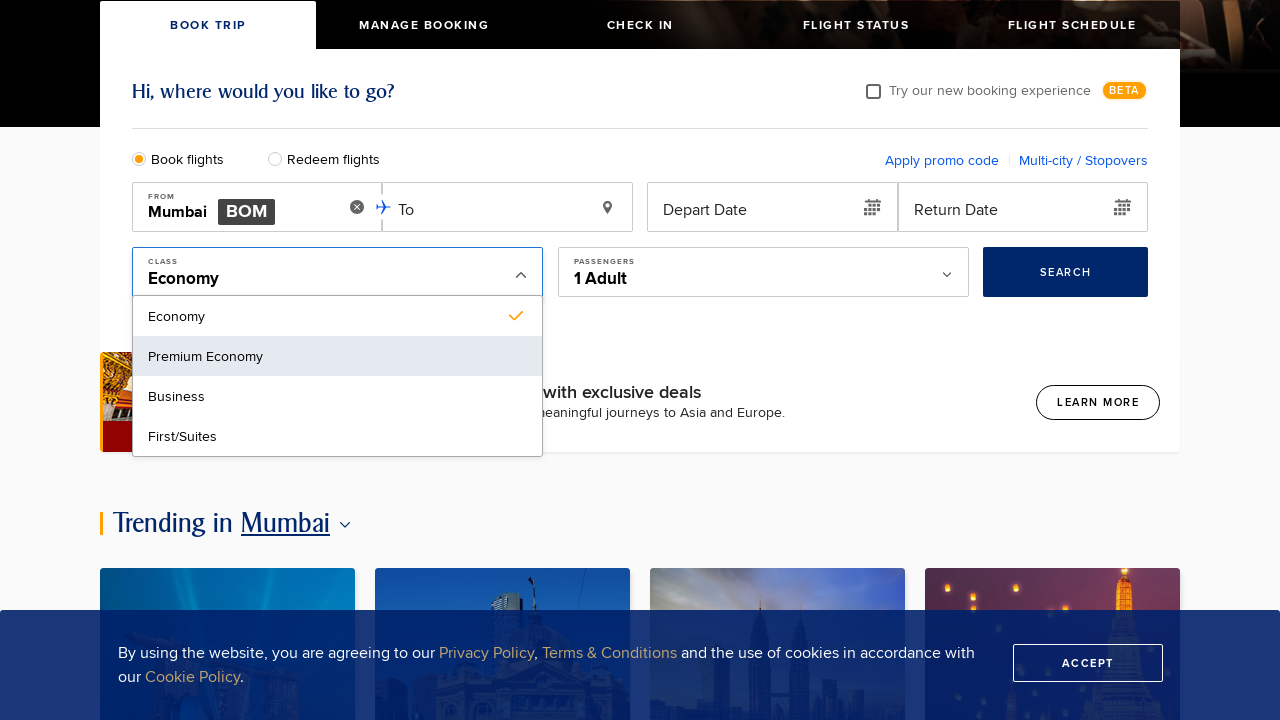

Selected Business class from dropdown options at (338, 396) on div.suggest-item >> internal:has-text="Business"i >> nth=0
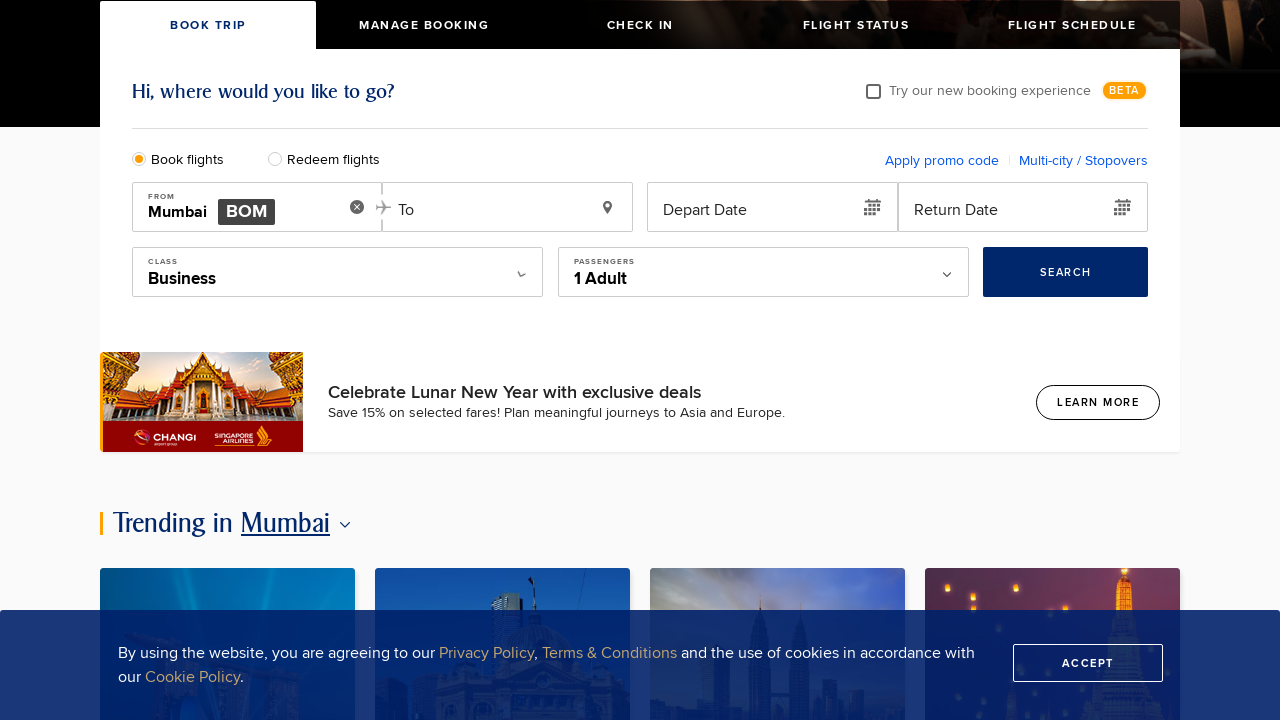

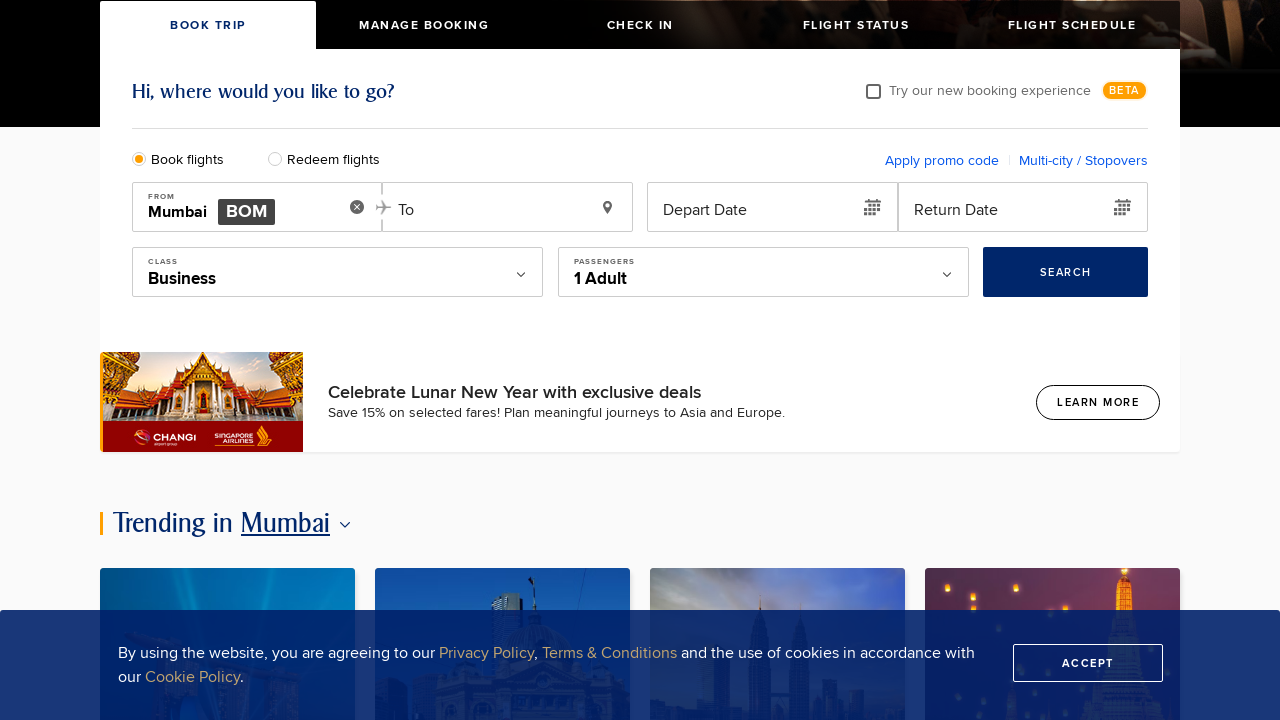